Tests navigation to the blog section of the Anh Tester website by clicking the blog link

Starting URL: https://anhtester.com

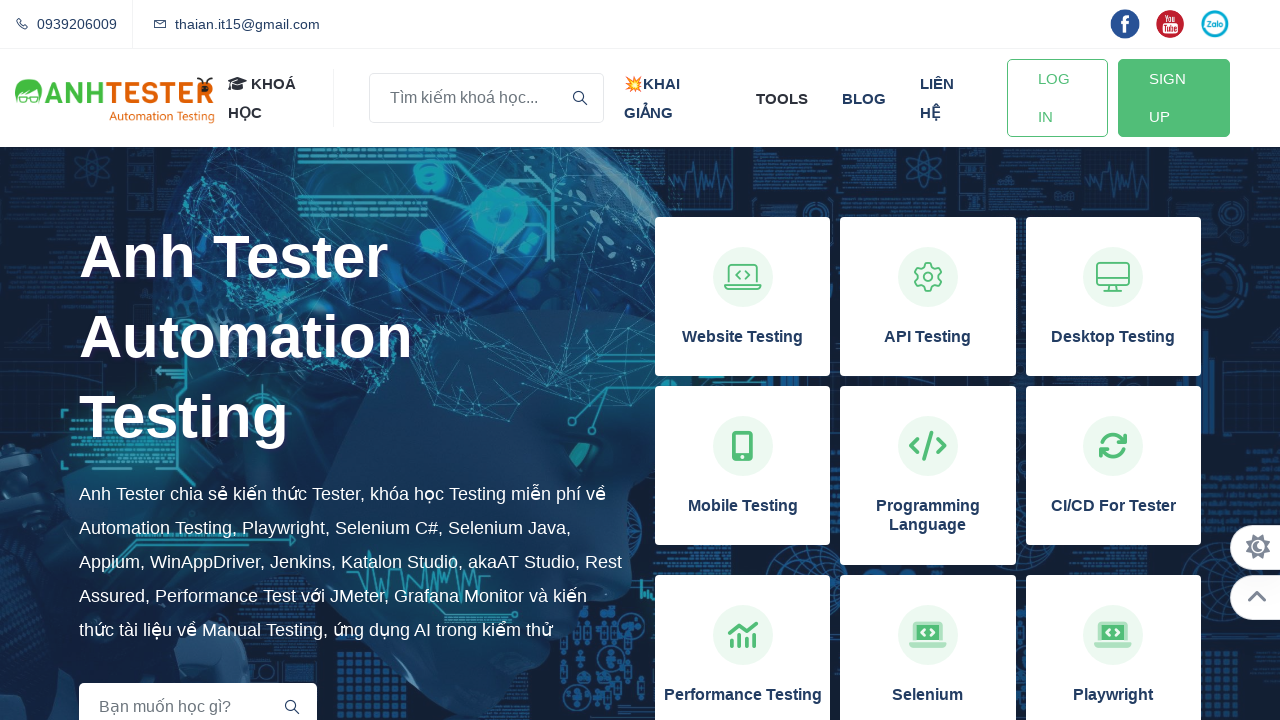

Clicked the blog link to navigate to blog section at (864, 98) on xpath=//a[normalize-space()='blog']
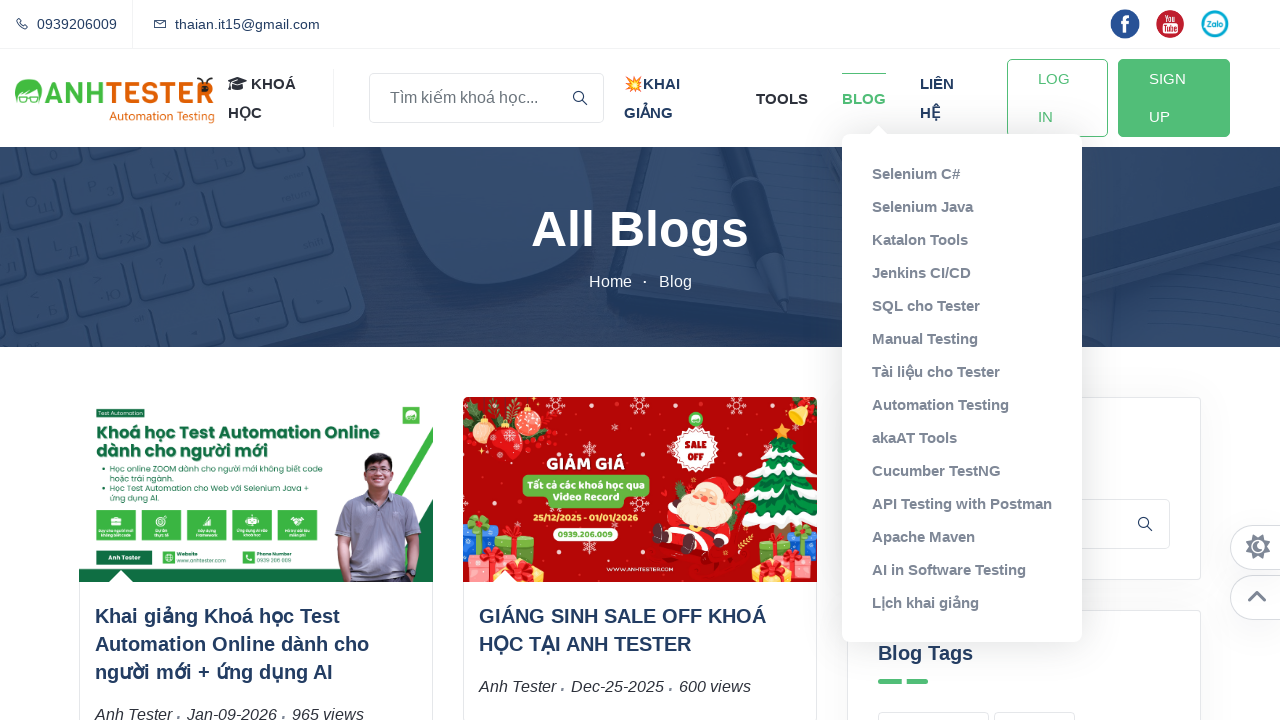

Blog page loaded successfully
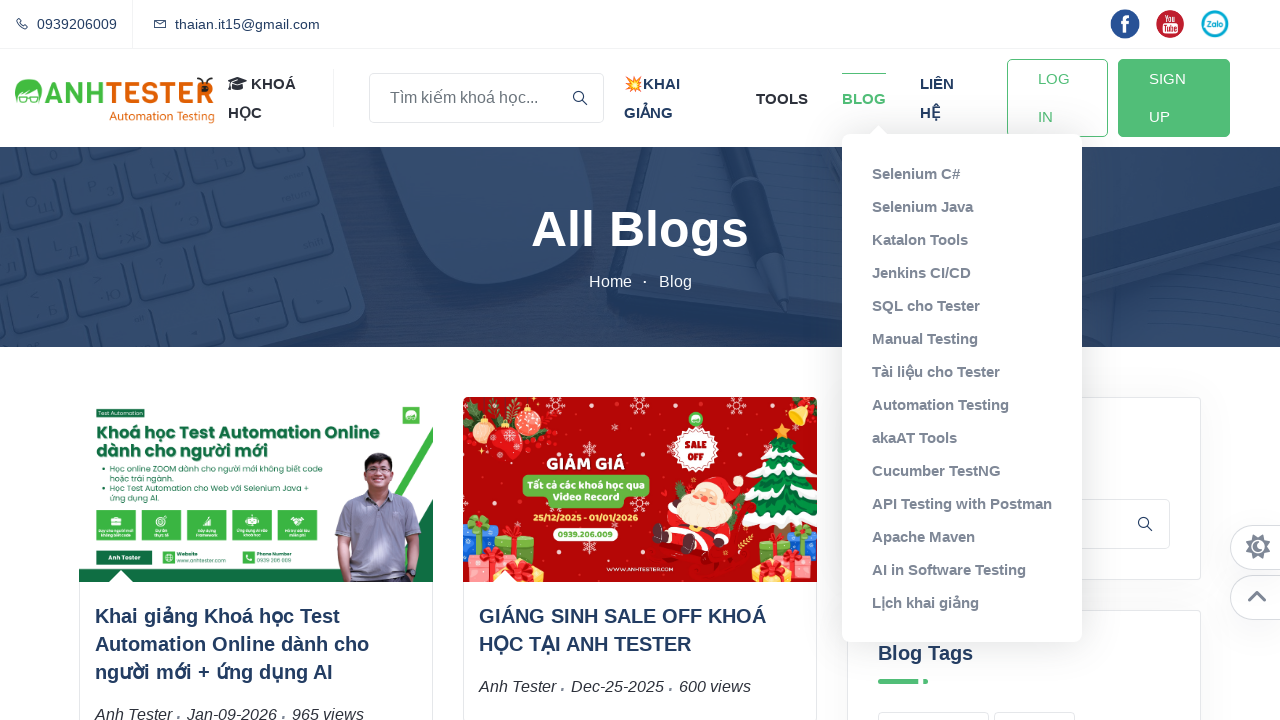

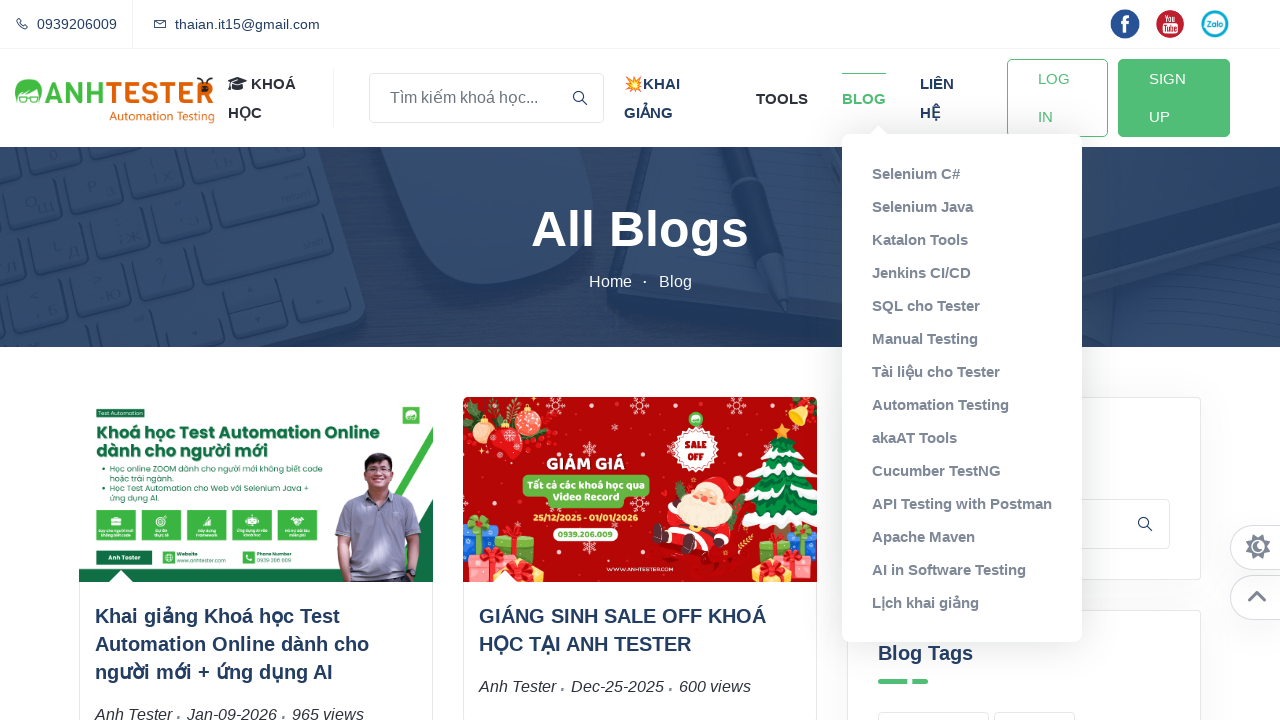